Clicks on Pittsburgh Penguins calendar link from the teams page, verifies navigation, then returns to teams page

Starting URL: https://www.sport-express.ru/hockey/L/nhl/2024-2025/teams/

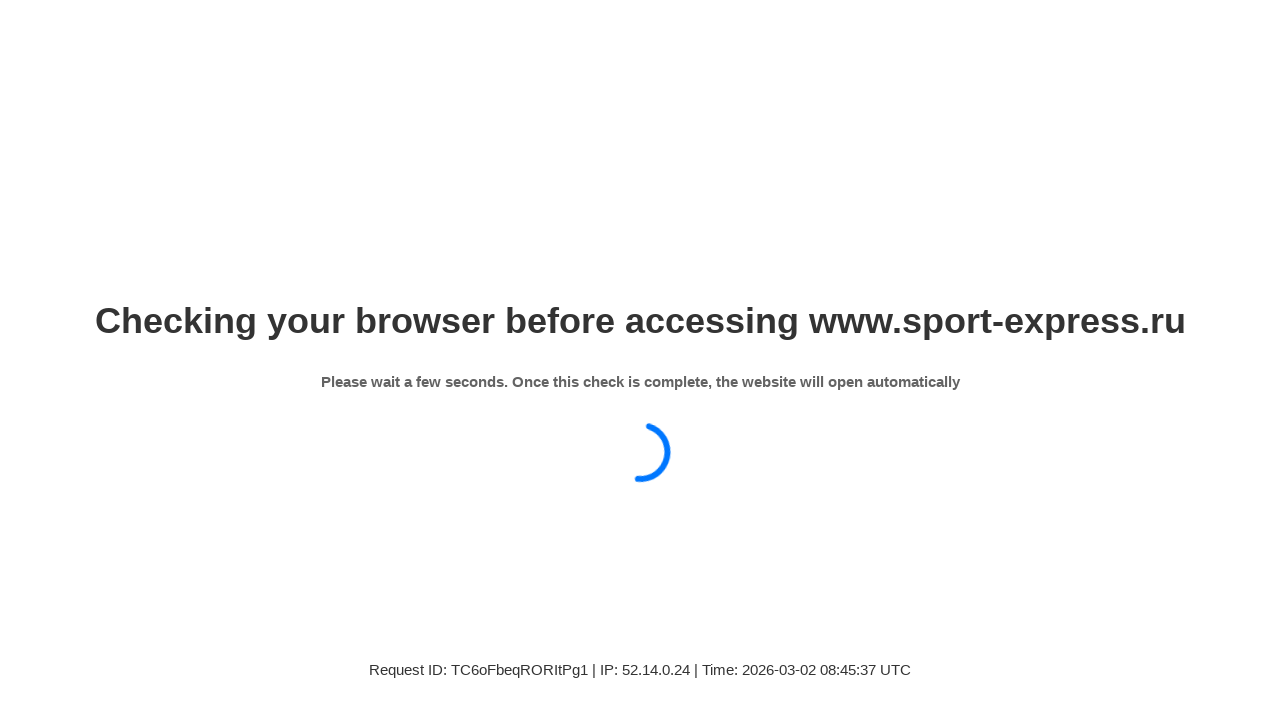

Waited for teams page to load - calendar links are visible
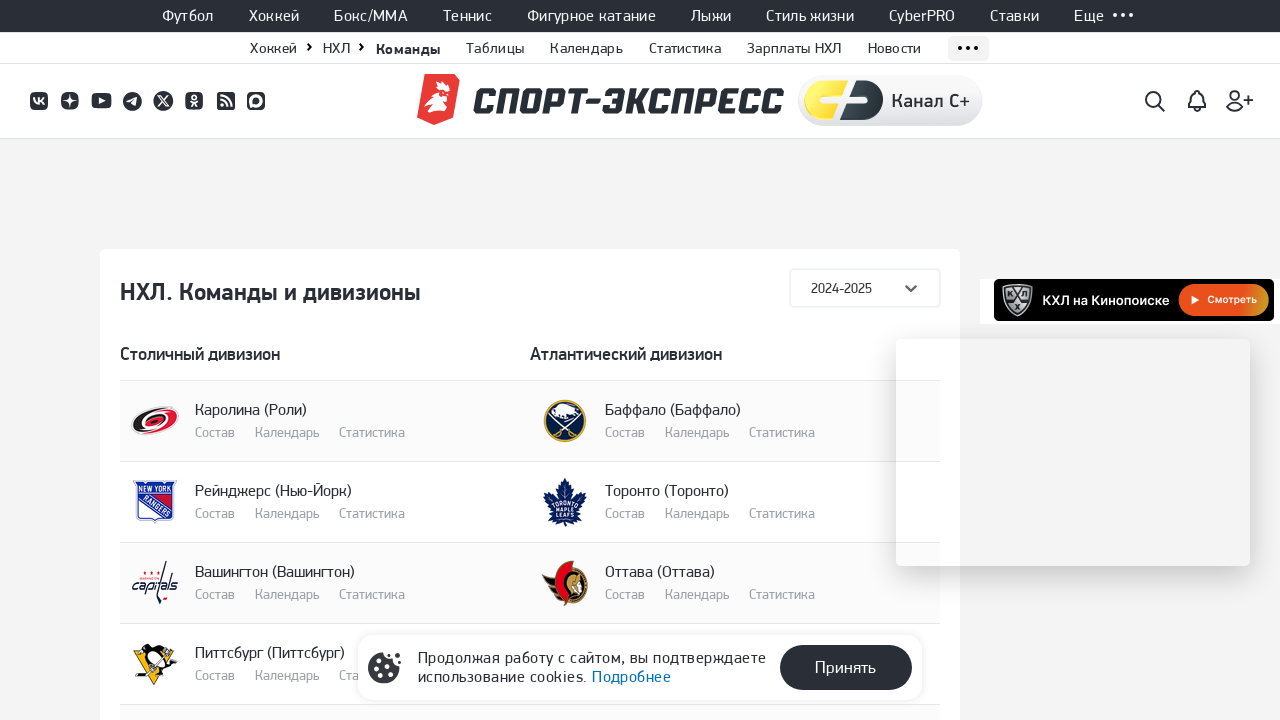

Clicked Pittsburgh Penguins calendar link (16th calendar link) at (697, 360) on (//a[contains(text(),'Календарь')])[16]
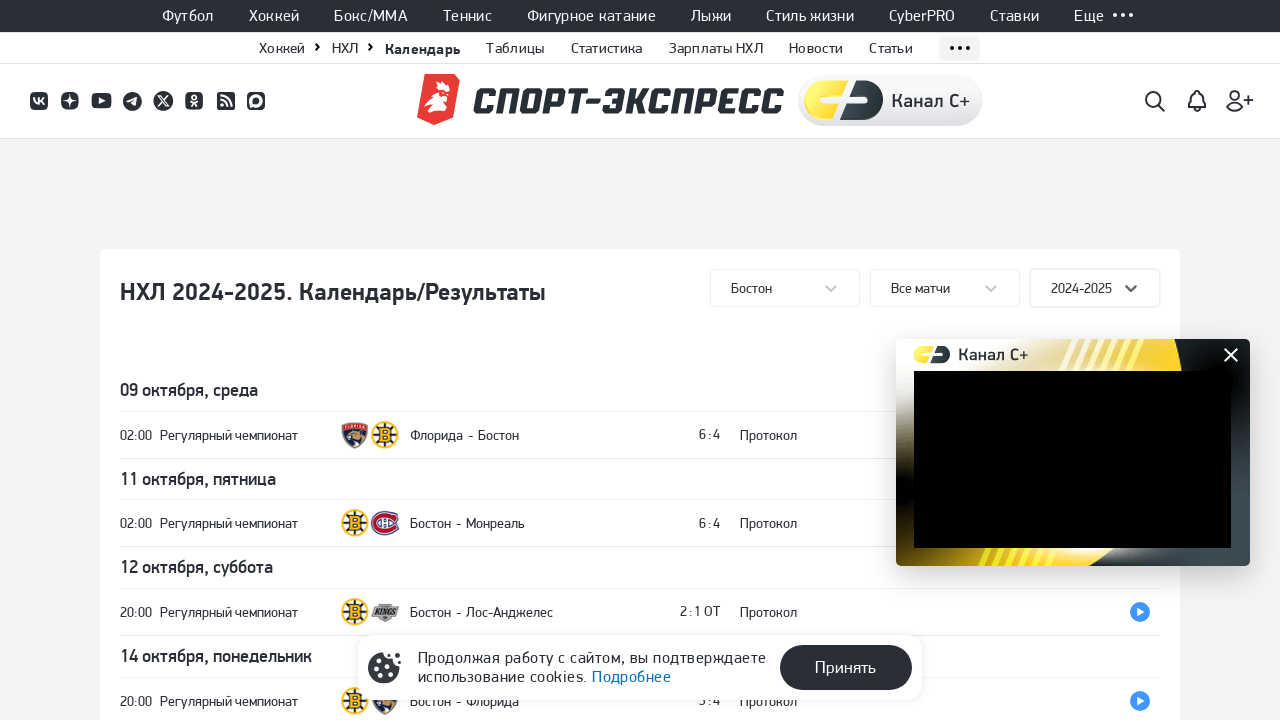

Pittsburgh Penguins calendar page loaded successfully
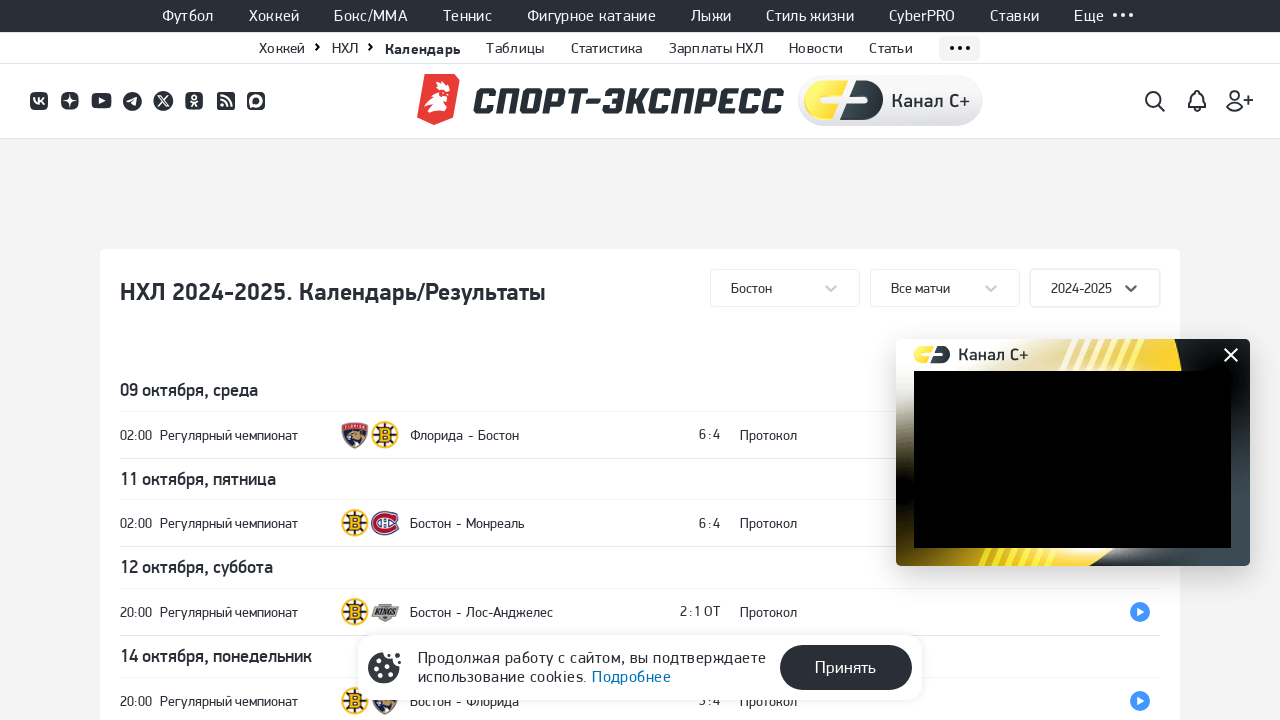

Navigated back to NHL teams page
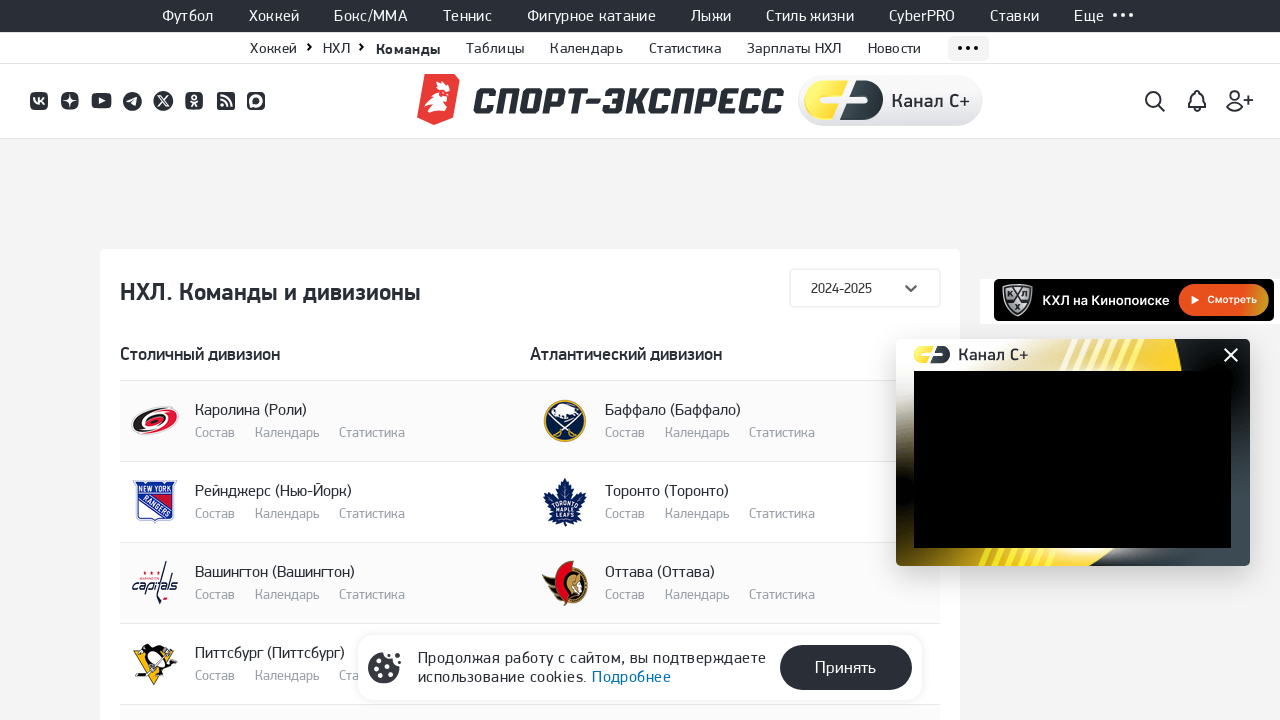

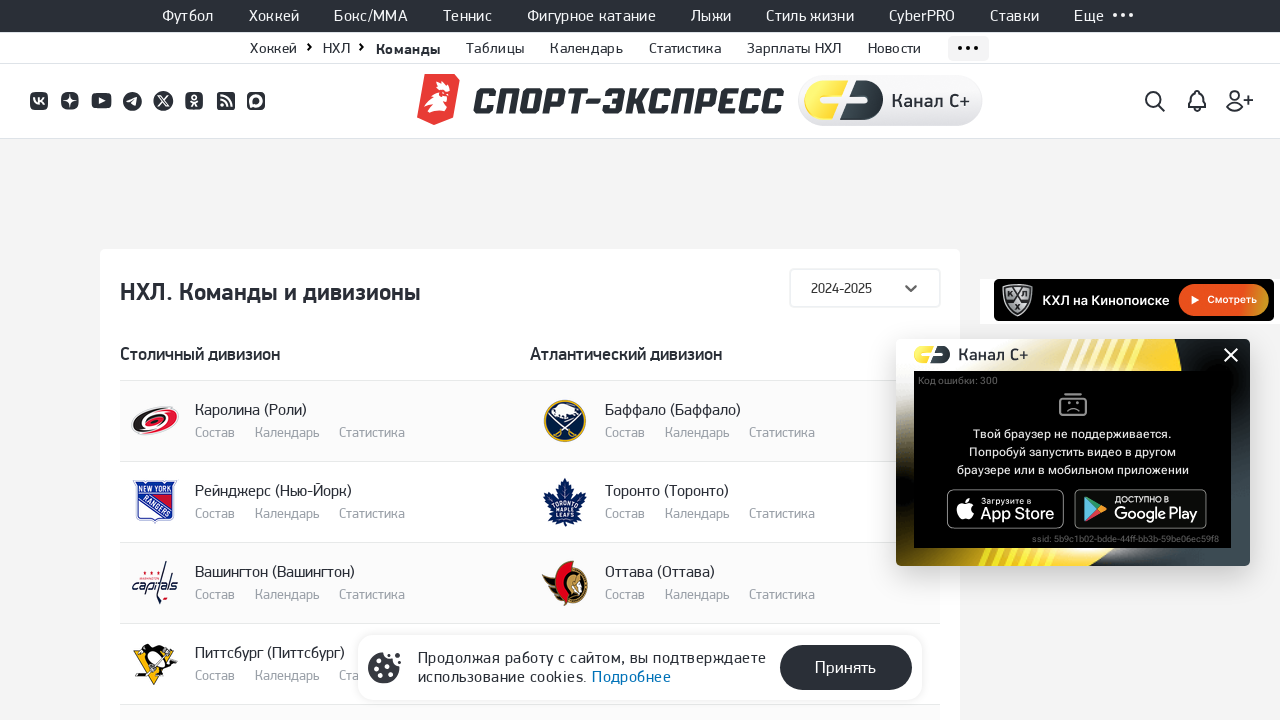